Tests file upload functionality by selecting a file through the file input element on a demo page

Starting URL: http://suninjuly.github.io/file_input.html

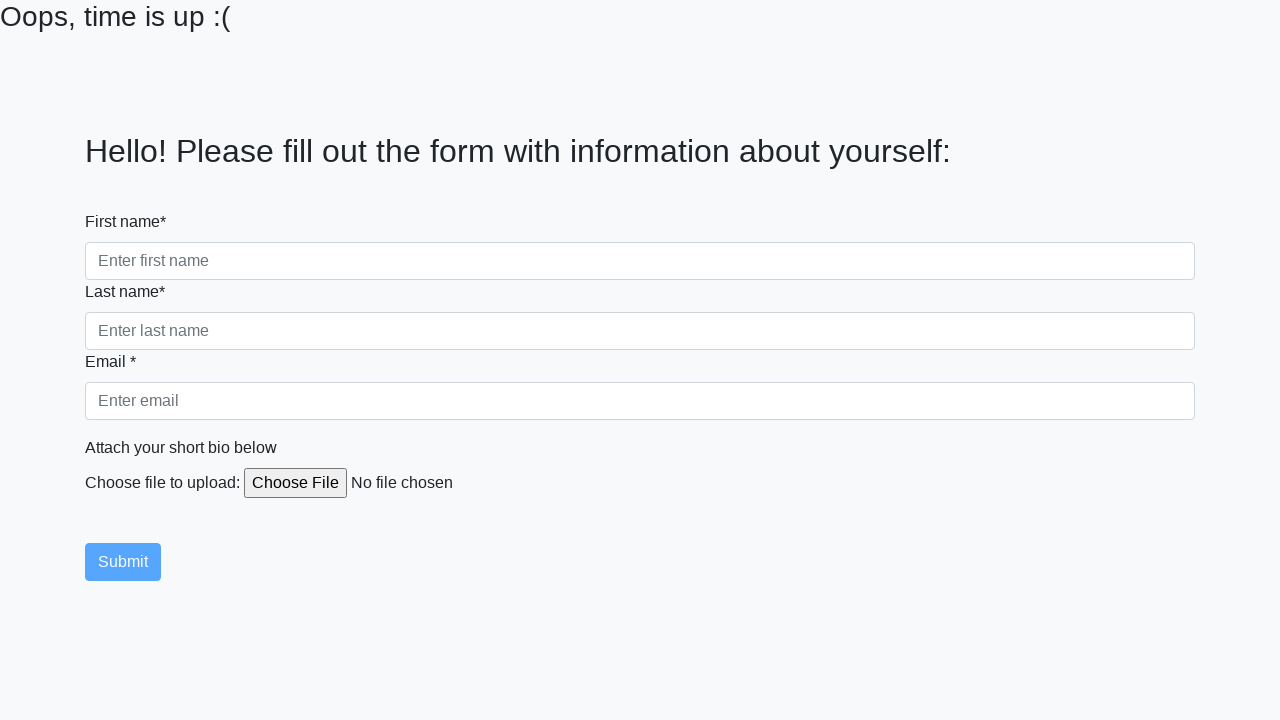

Created temporary file with test content
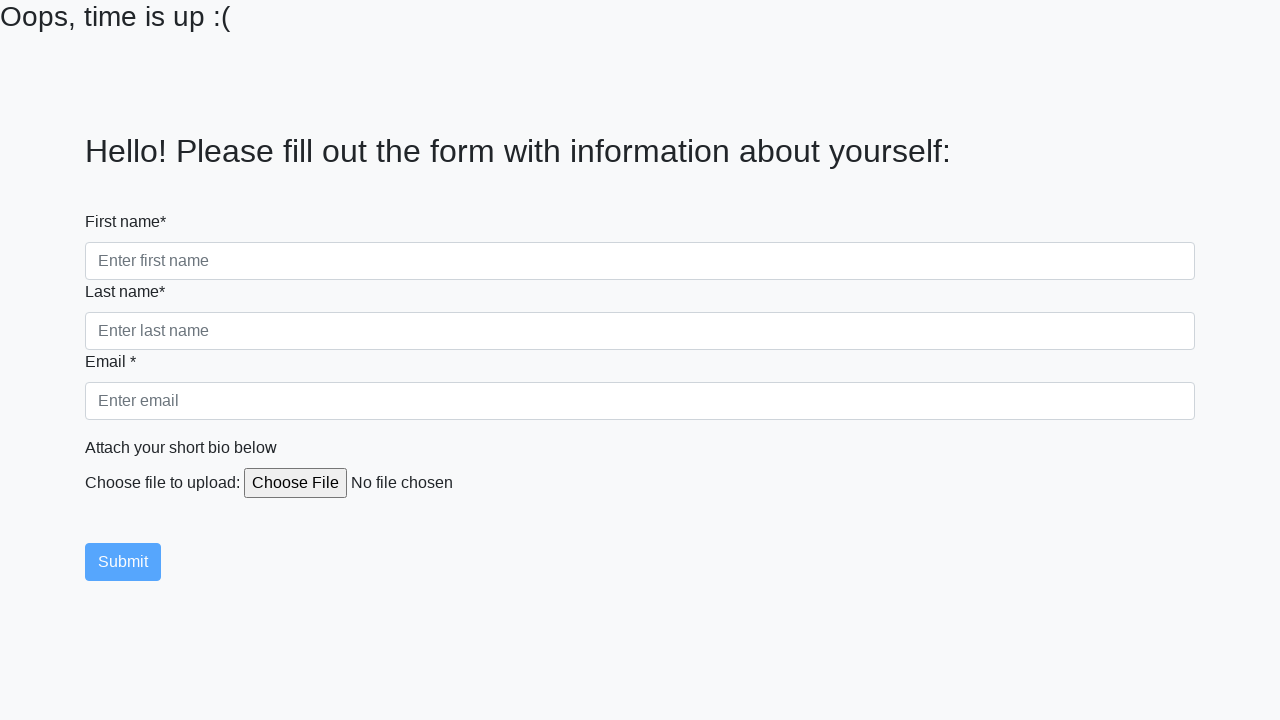

Set input file to temporary file path
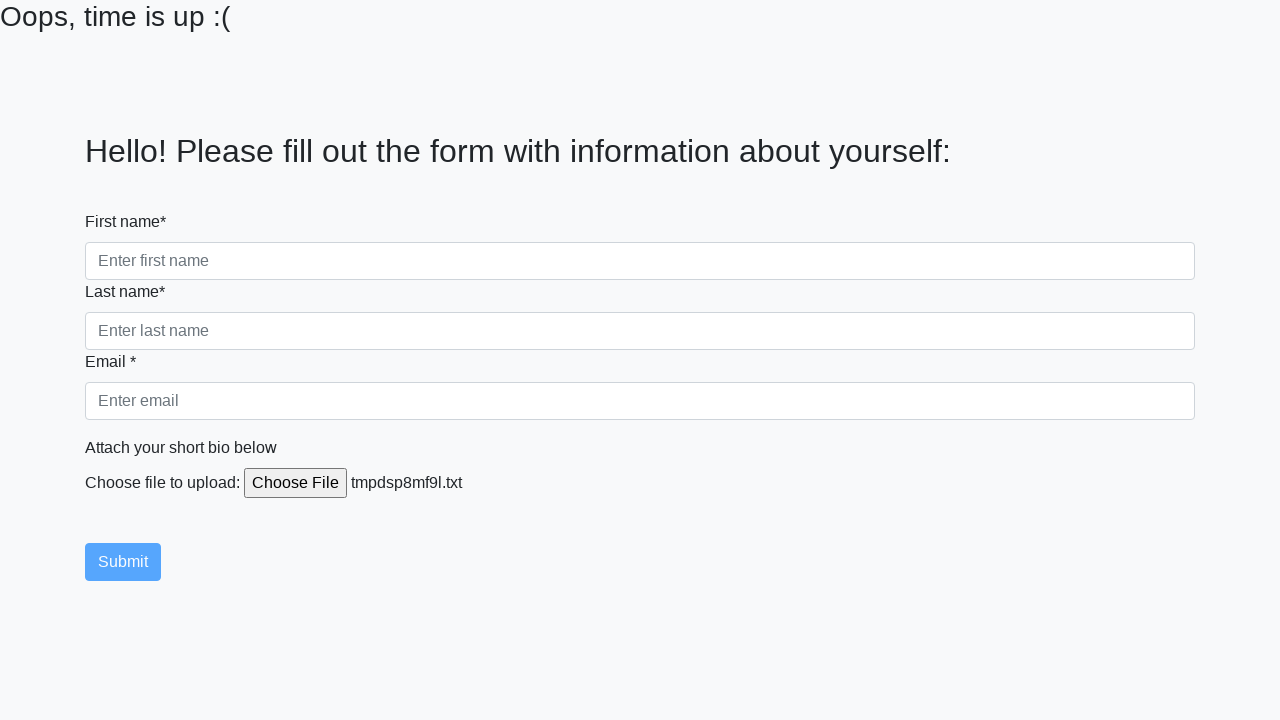

Waited for file to be processed
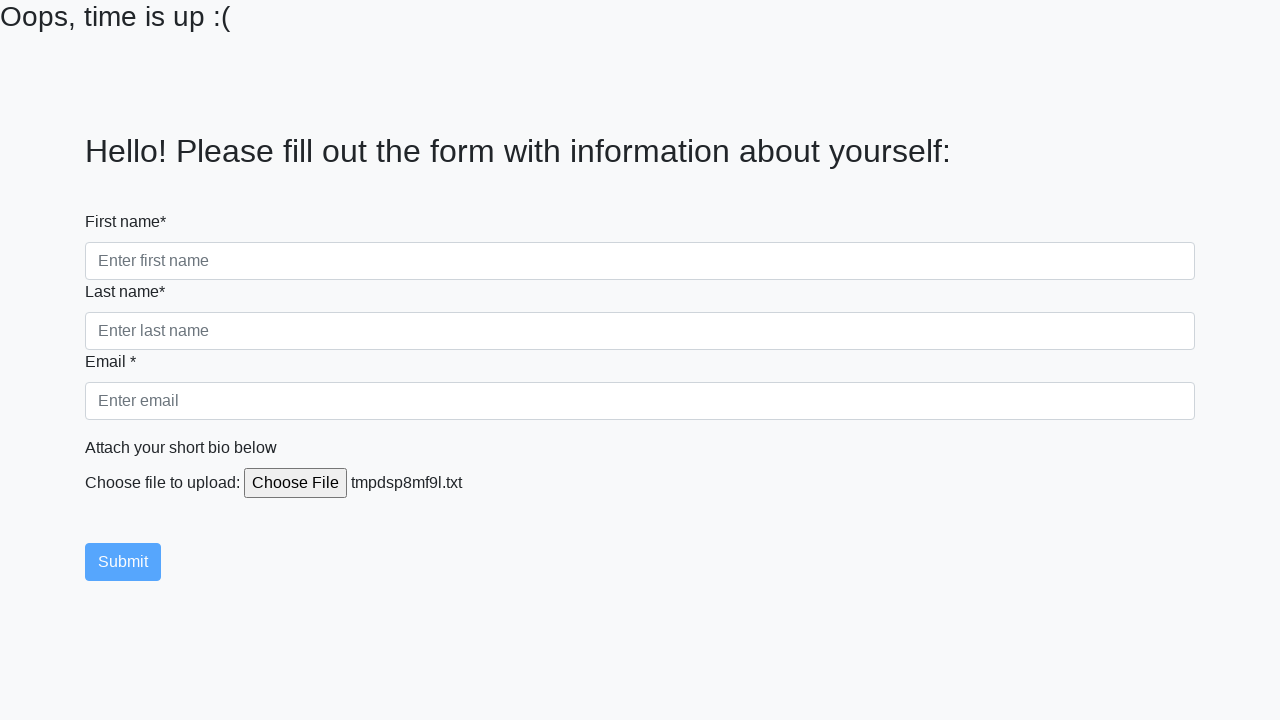

Cleaned up temporary file
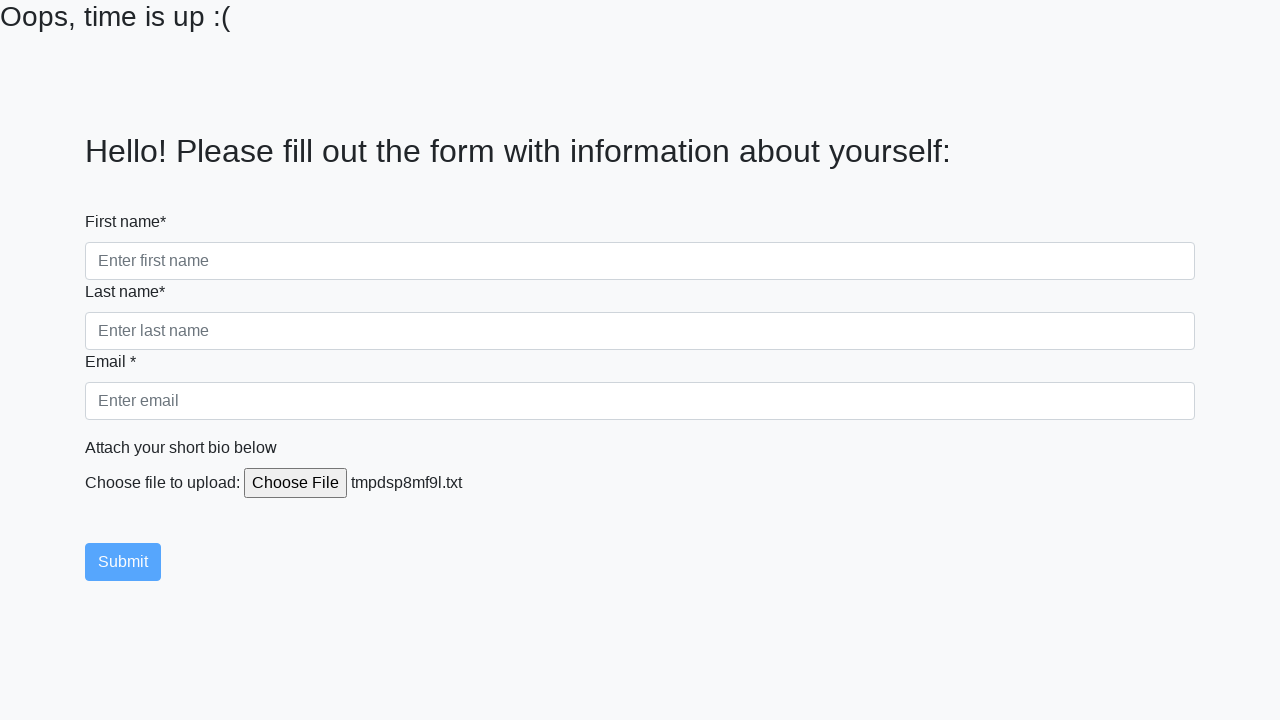

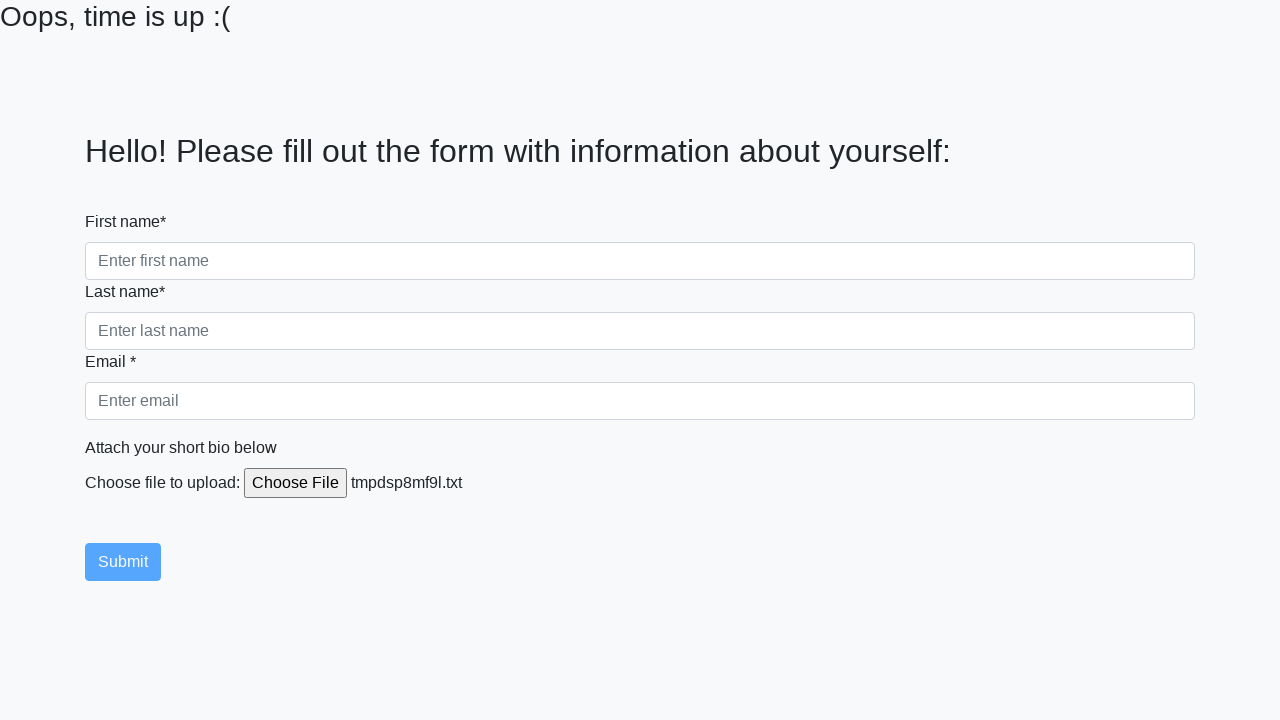